Adds specific vegetable items (Cucumber, Brocolli, Beetroot) to cart by finding them in the product list and clicking their Add to Cart buttons

Starting URL: https://rahulshettyacademy.com/seleniumPractise/#/

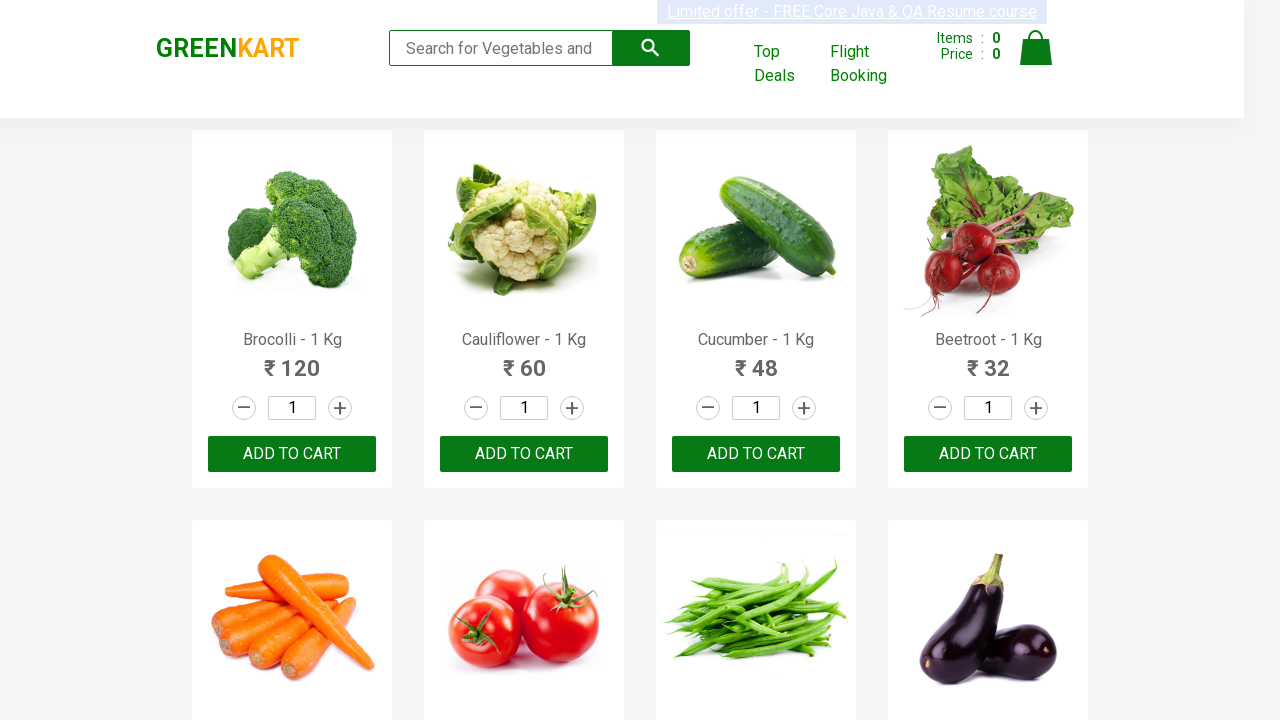

Waited for product names to load on the page
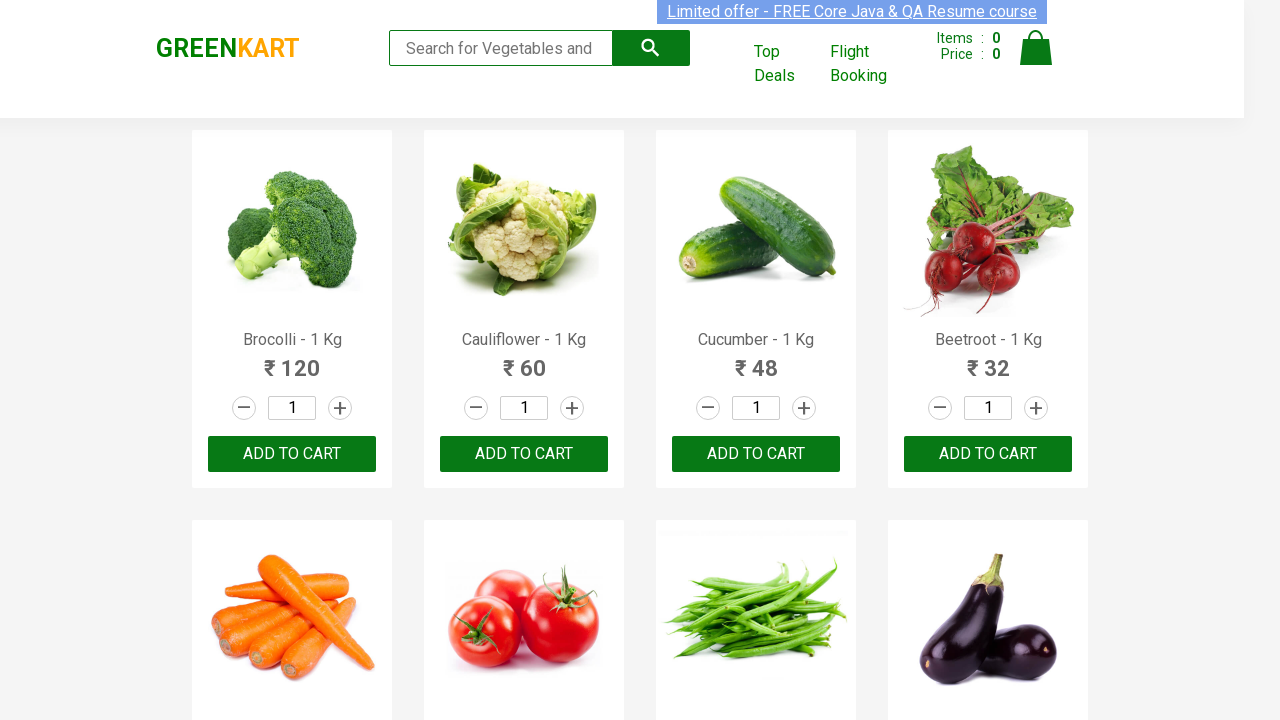

Located all product name elements
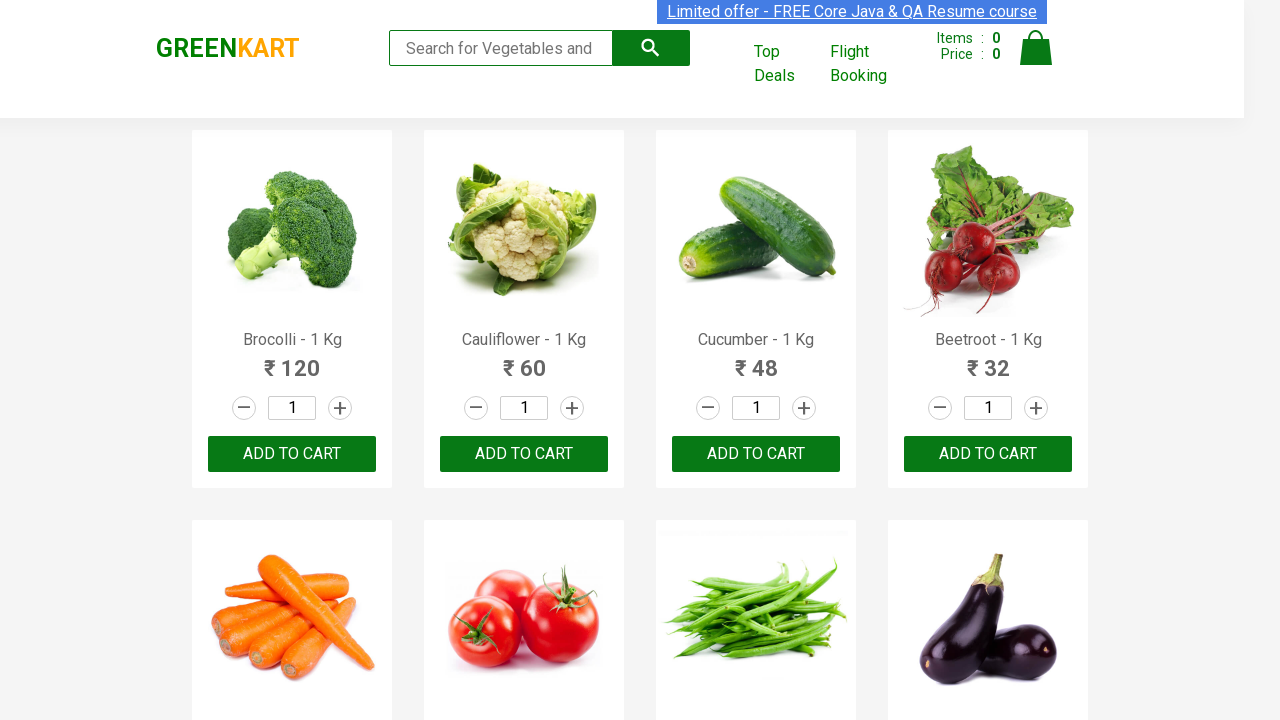

Retrieved text content from product element 1
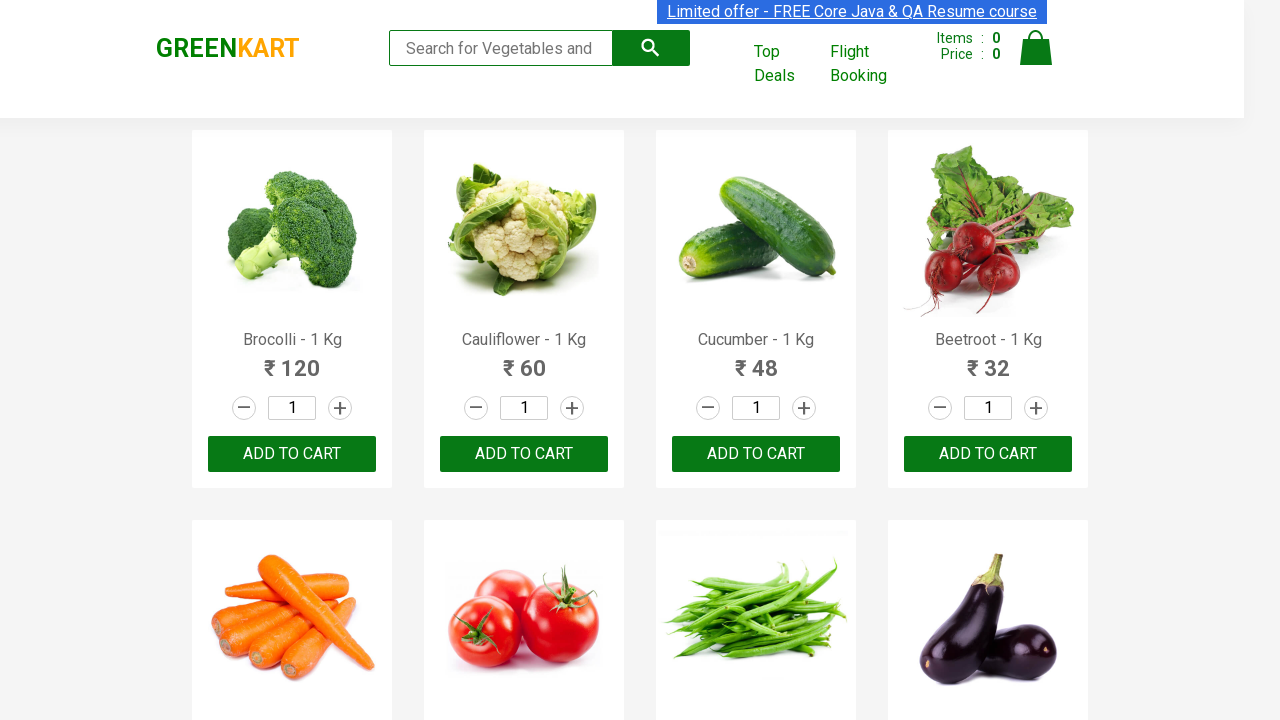

Clicked 'Add to Cart' button for Brocolli at (292, 454) on xpath=//div[@class='product-action']/button >> nth=0
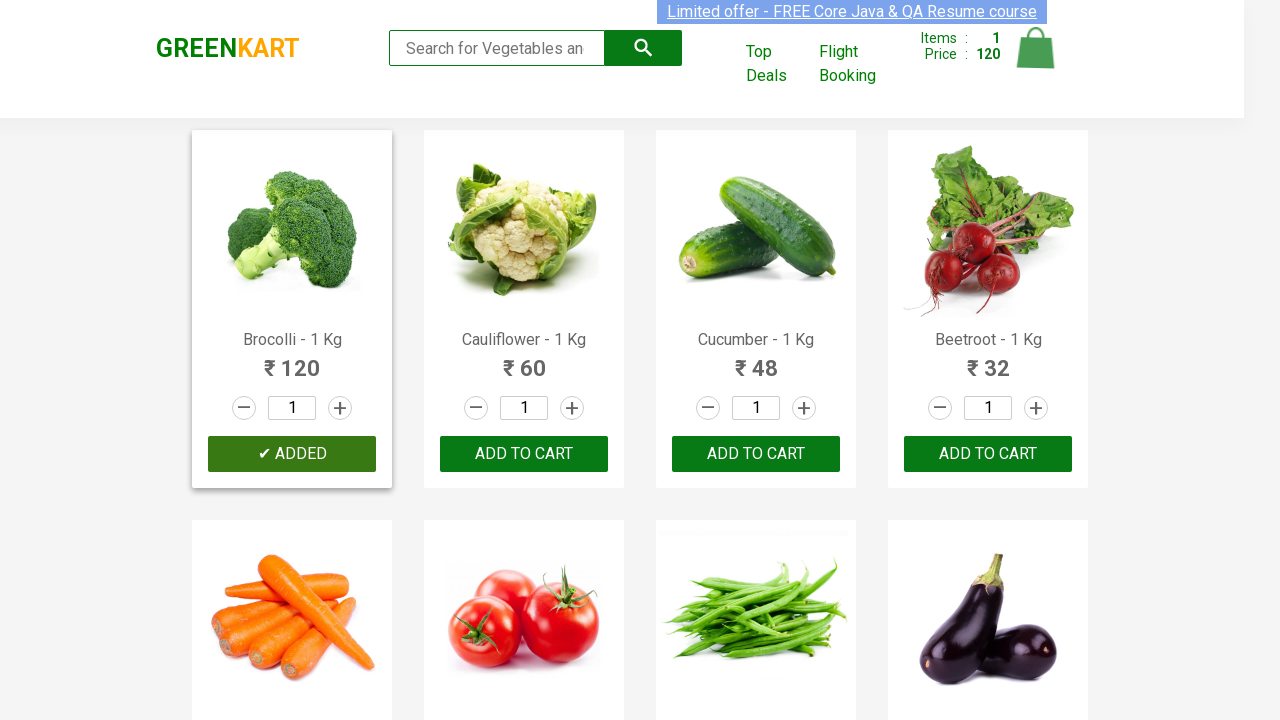

Retrieved text content from product element 2
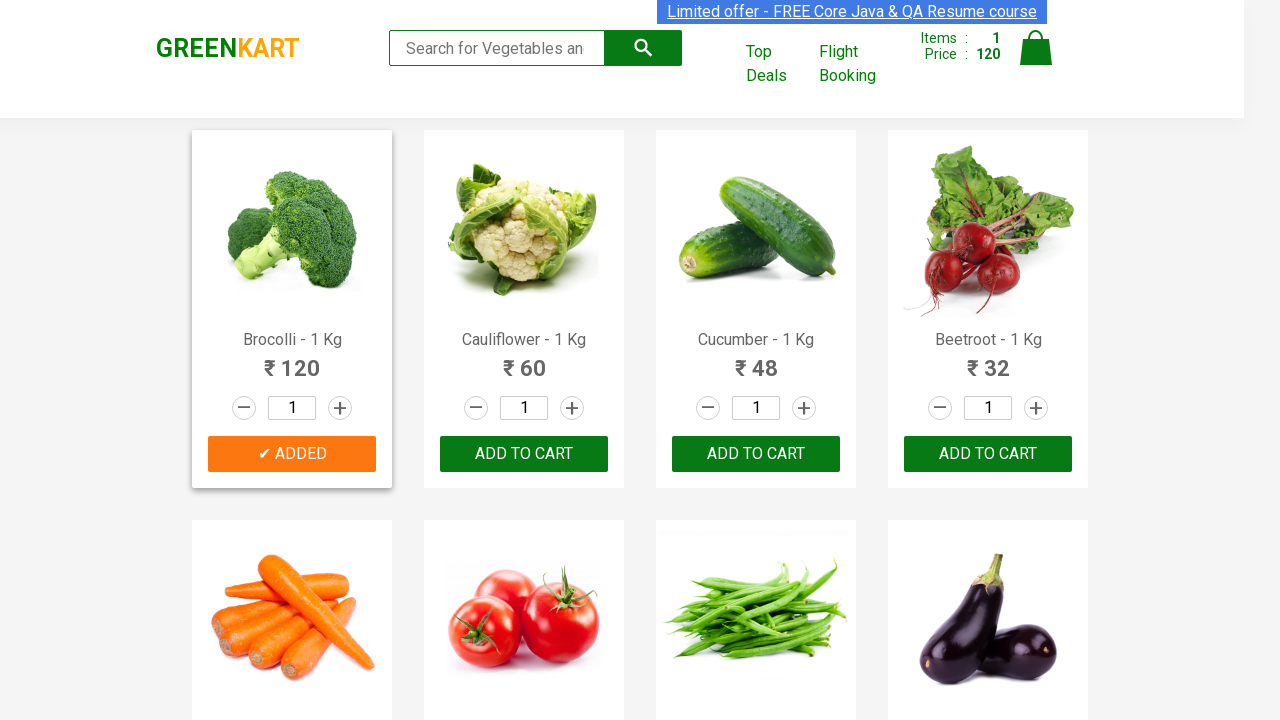

Retrieved text content from product element 3
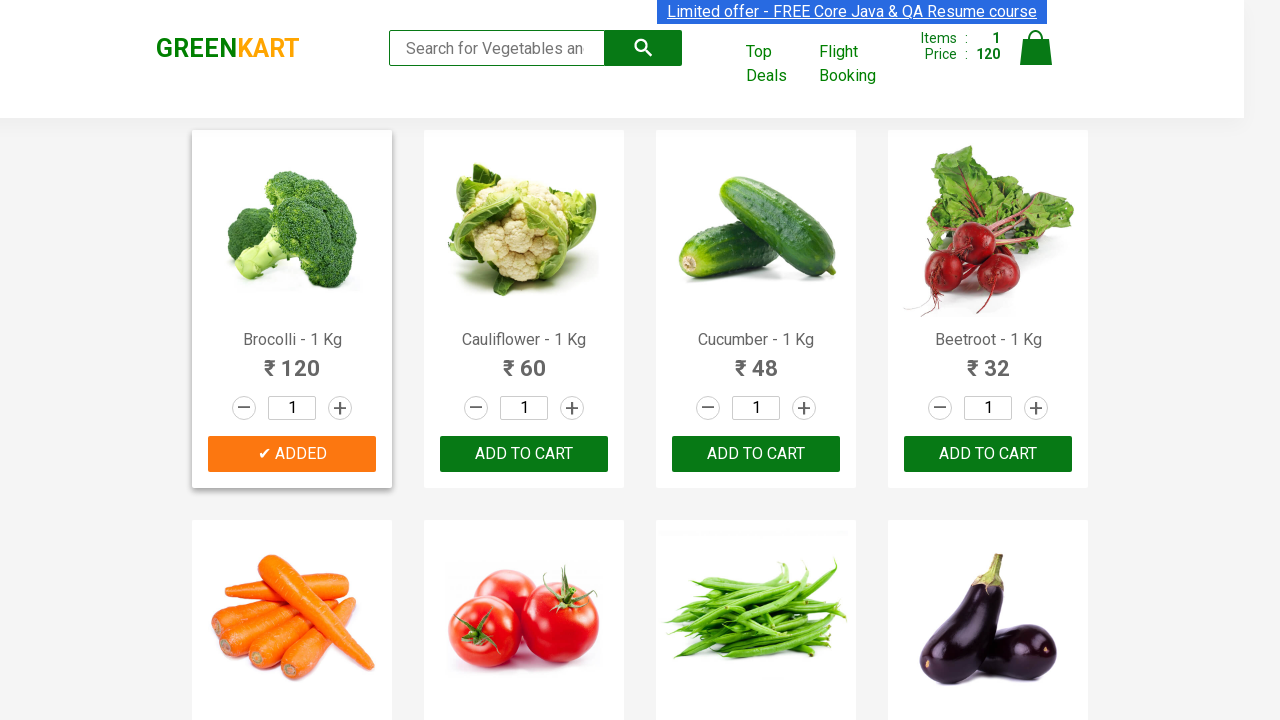

Clicked 'Add to Cart' button for Cucumber at (756, 454) on xpath=//div[@class='product-action']/button >> nth=2
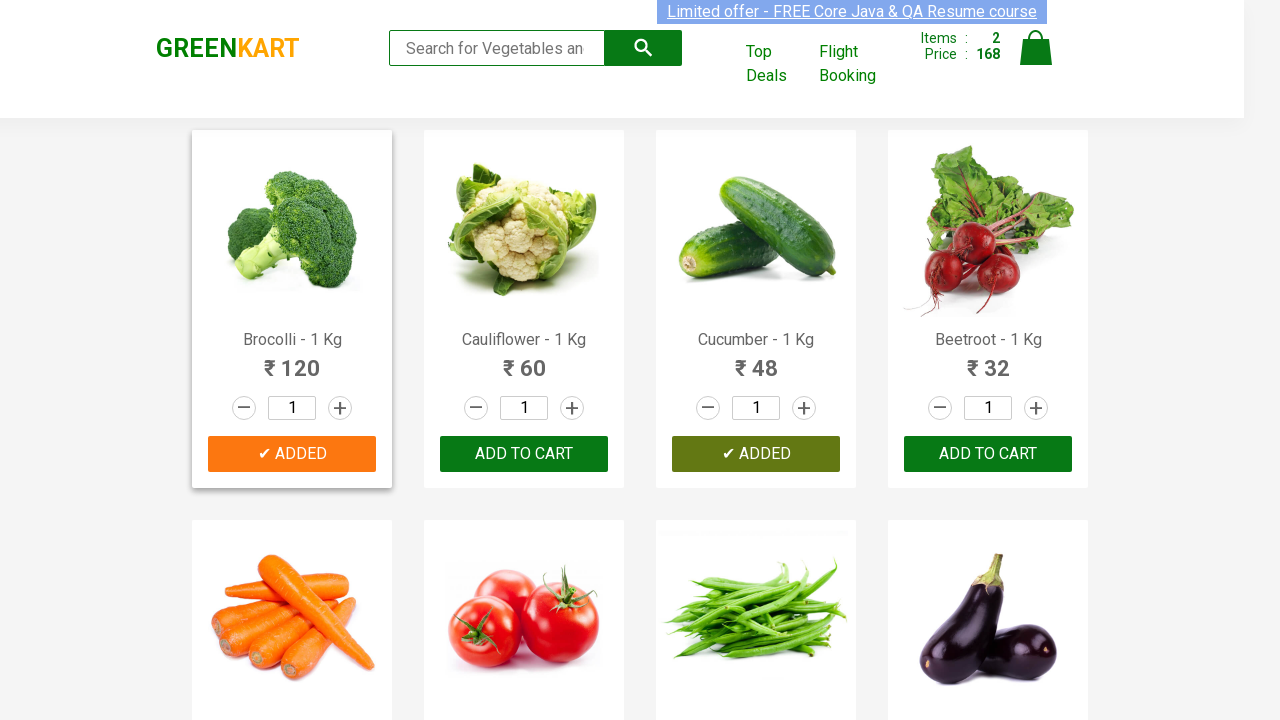

Retrieved text content from product element 4
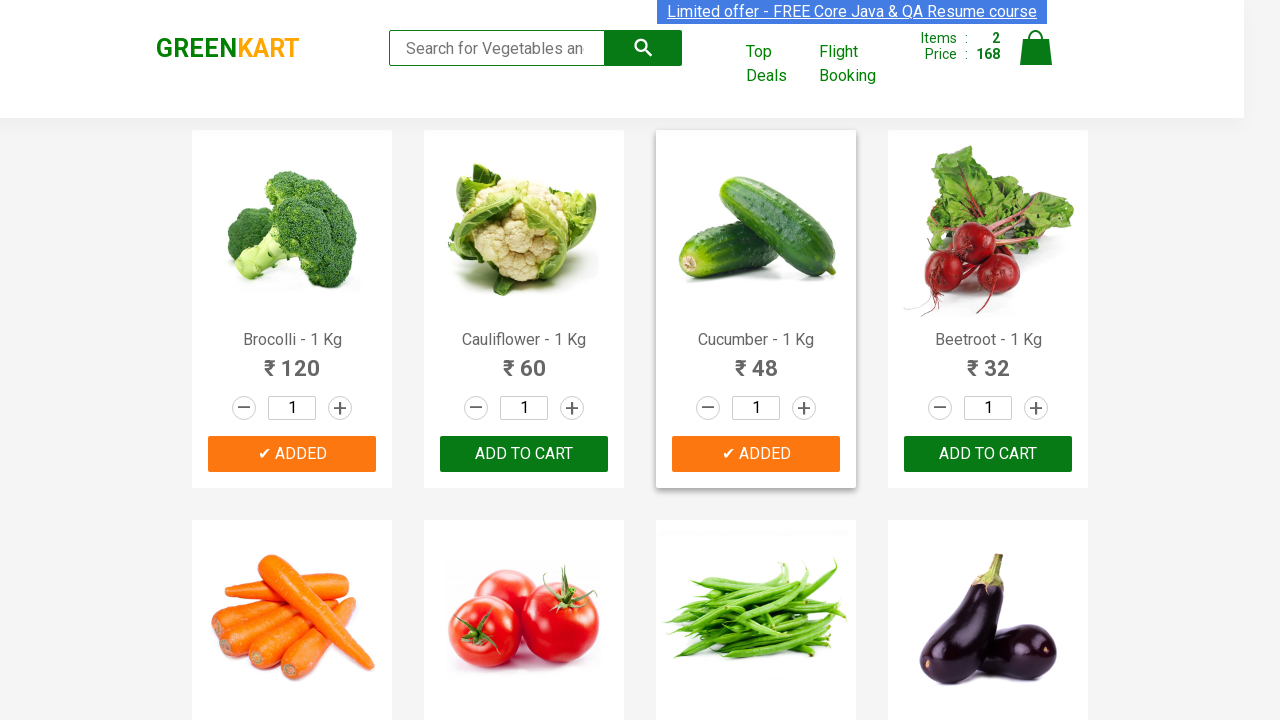

Clicked 'Add to Cart' button for Beetroot at (988, 454) on xpath=//div[@class='product-action']/button >> nth=3
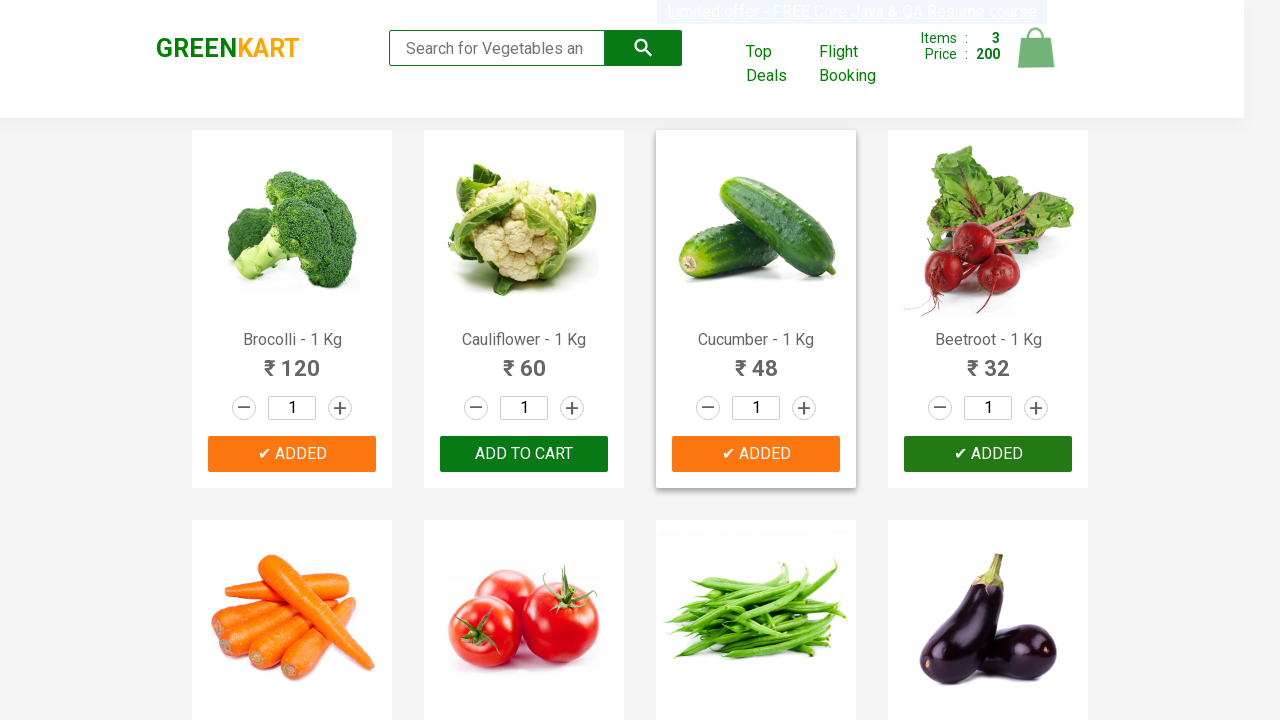

Waited 2 seconds for cart items to be processed
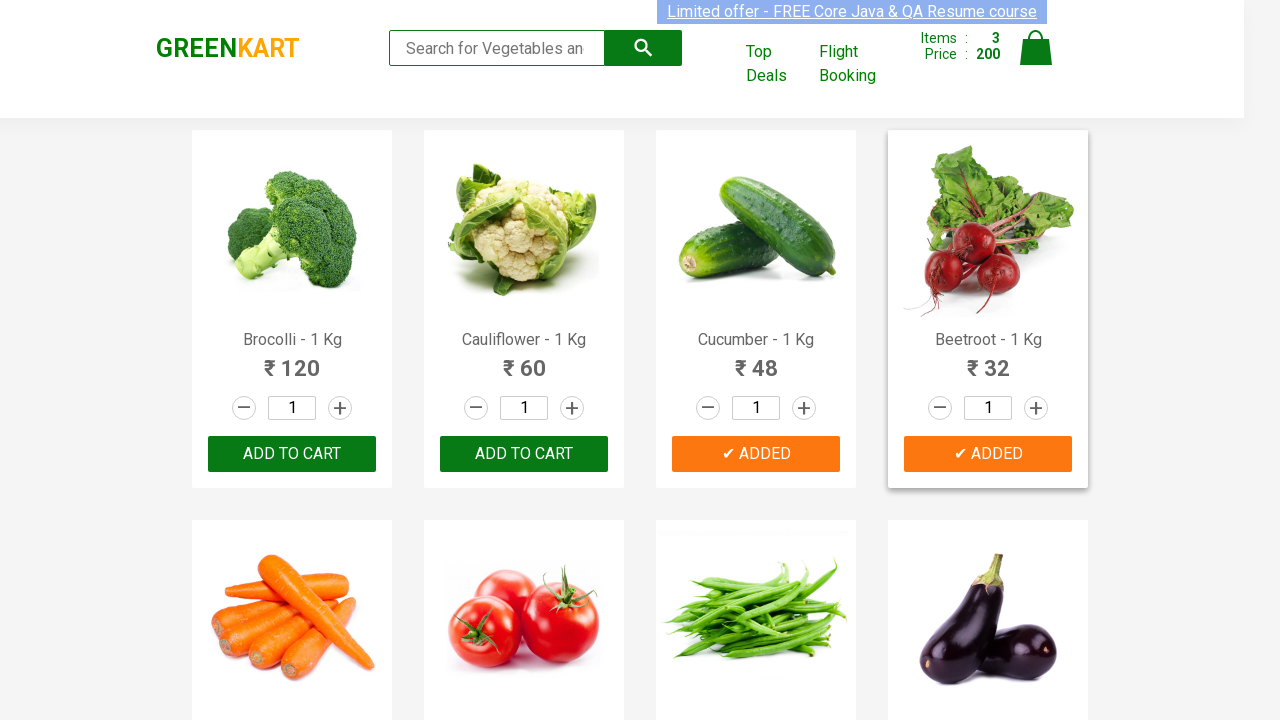

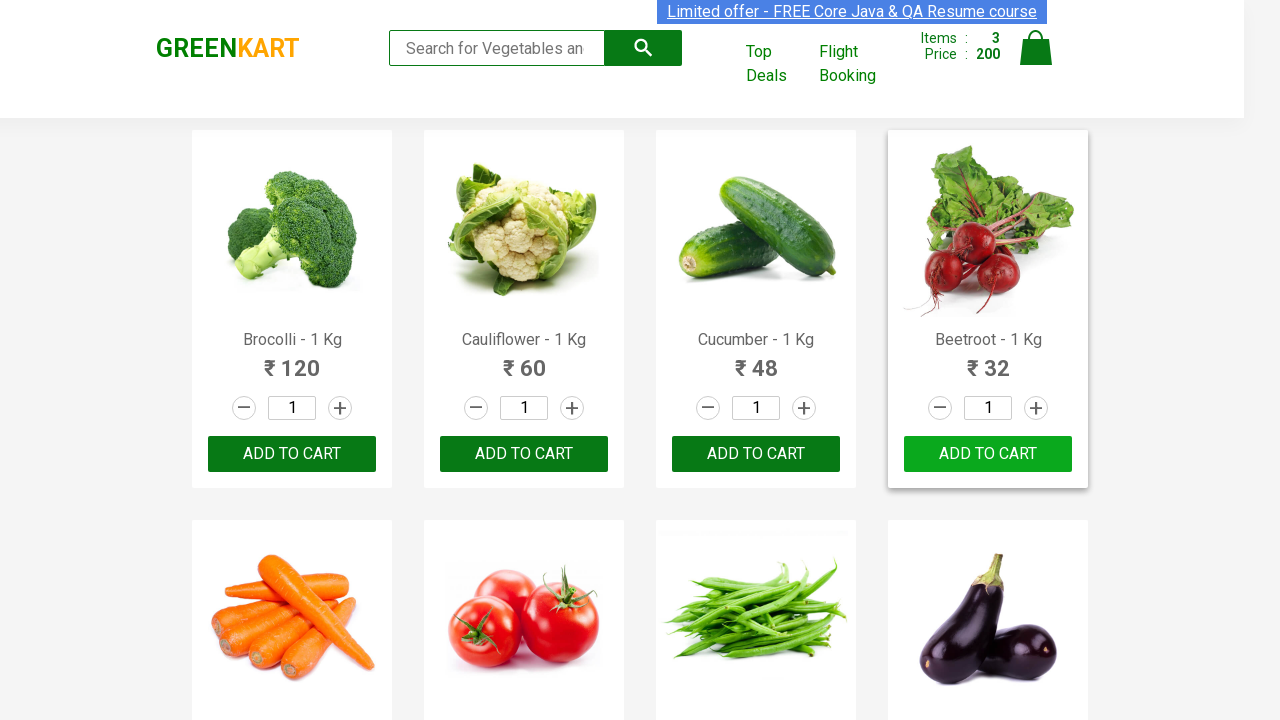